Tests navigation to the "Аренда помещений" (Rent Premises) section and verifies MFK Strateg 01 information is displayed

Starting URL: https://strateg.by

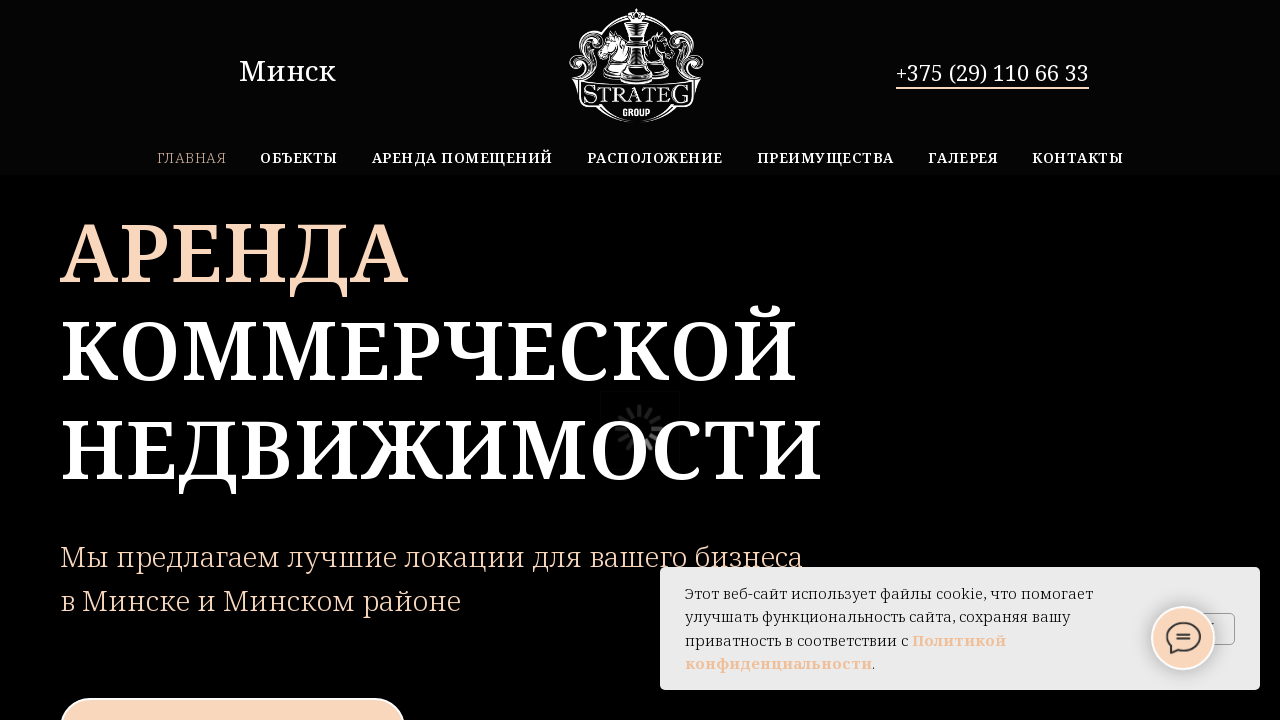

Clicked on 'Аренда помещений' (Rent Premises) link at (462, 158) on xpath=//*[@class='t770__bottomwrapper t-align_center']//a[contains(text(), 'Арен
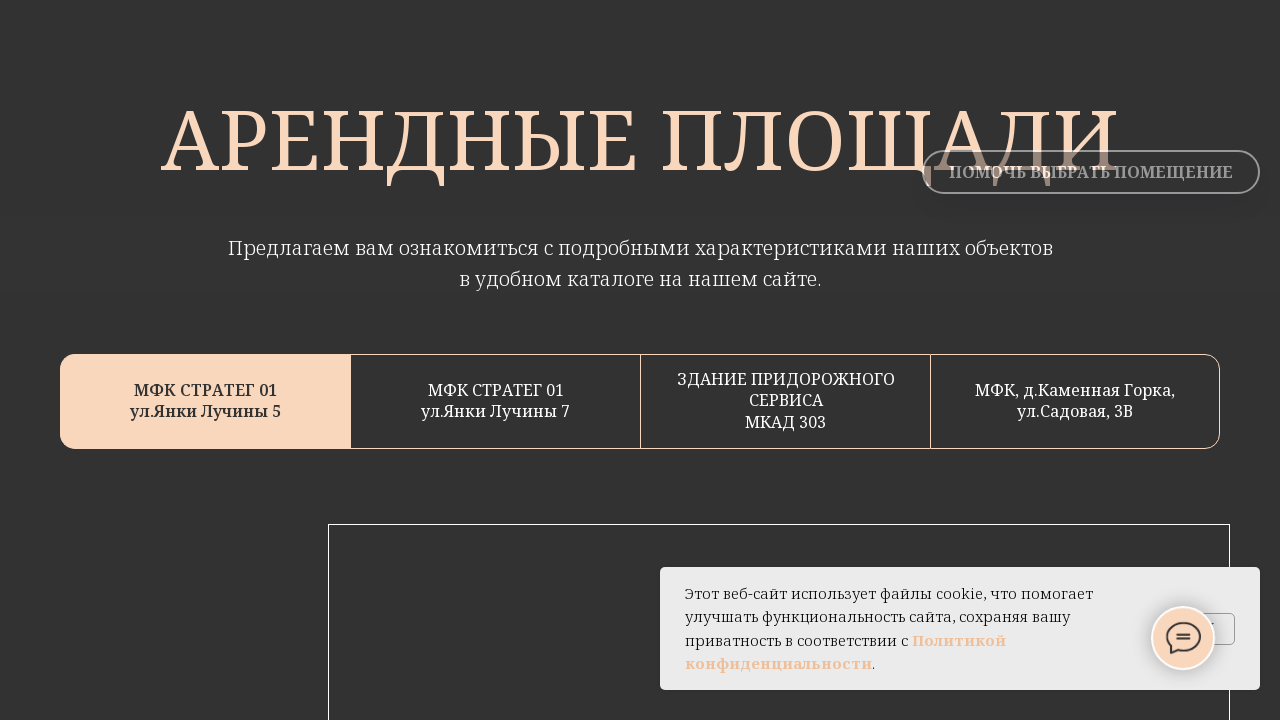

Waited for MFK Strateg 01 element to load
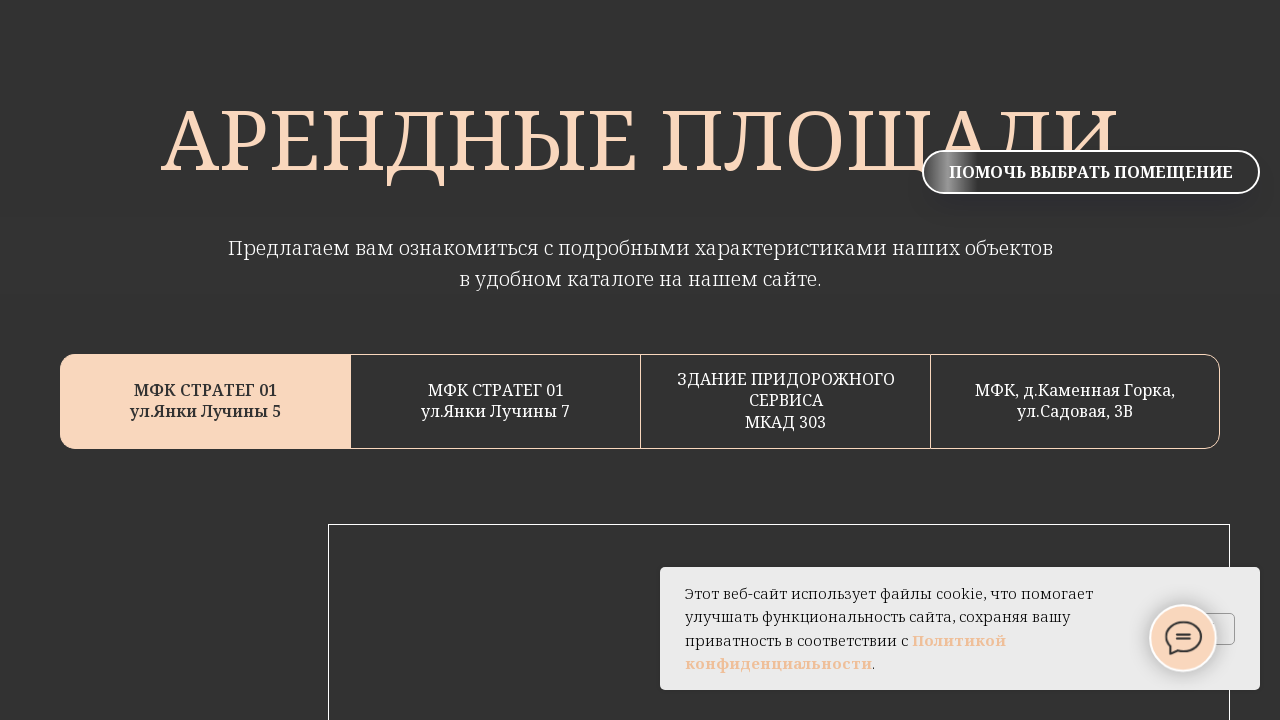

Located MFK Strateg 01 element
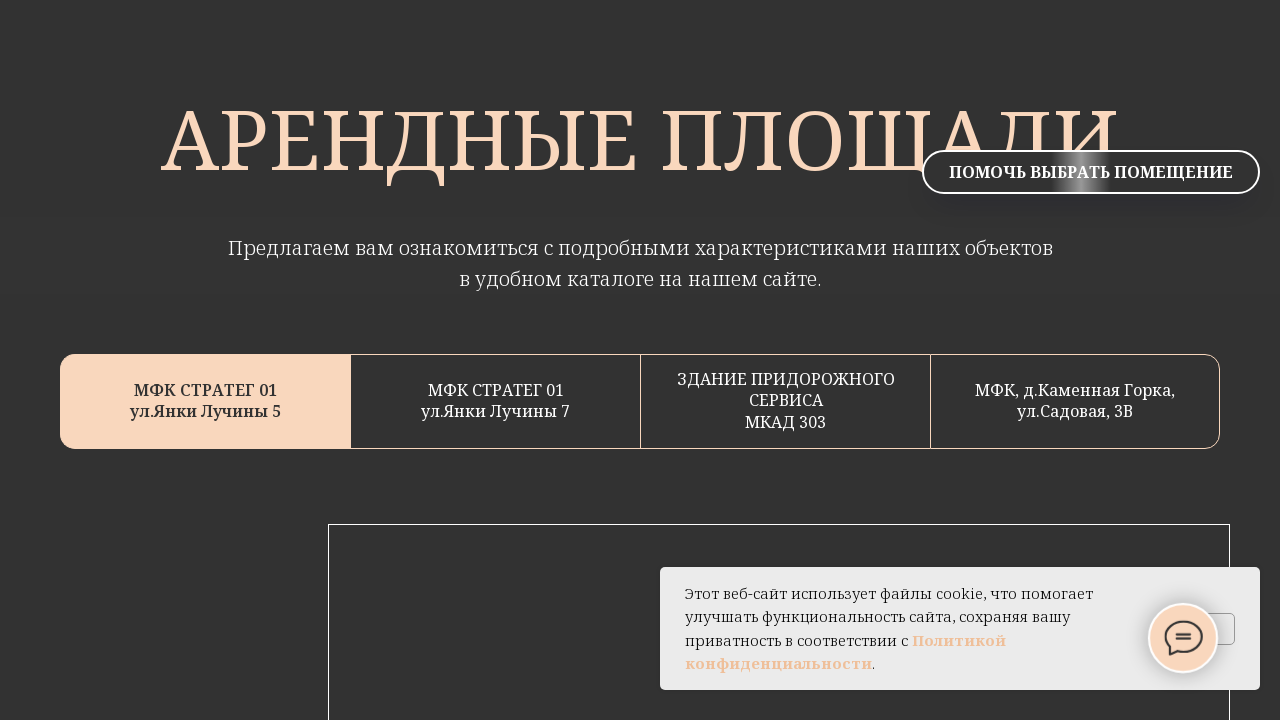

Verified 'МФК СТРАТЕГ 01' text is present in the element
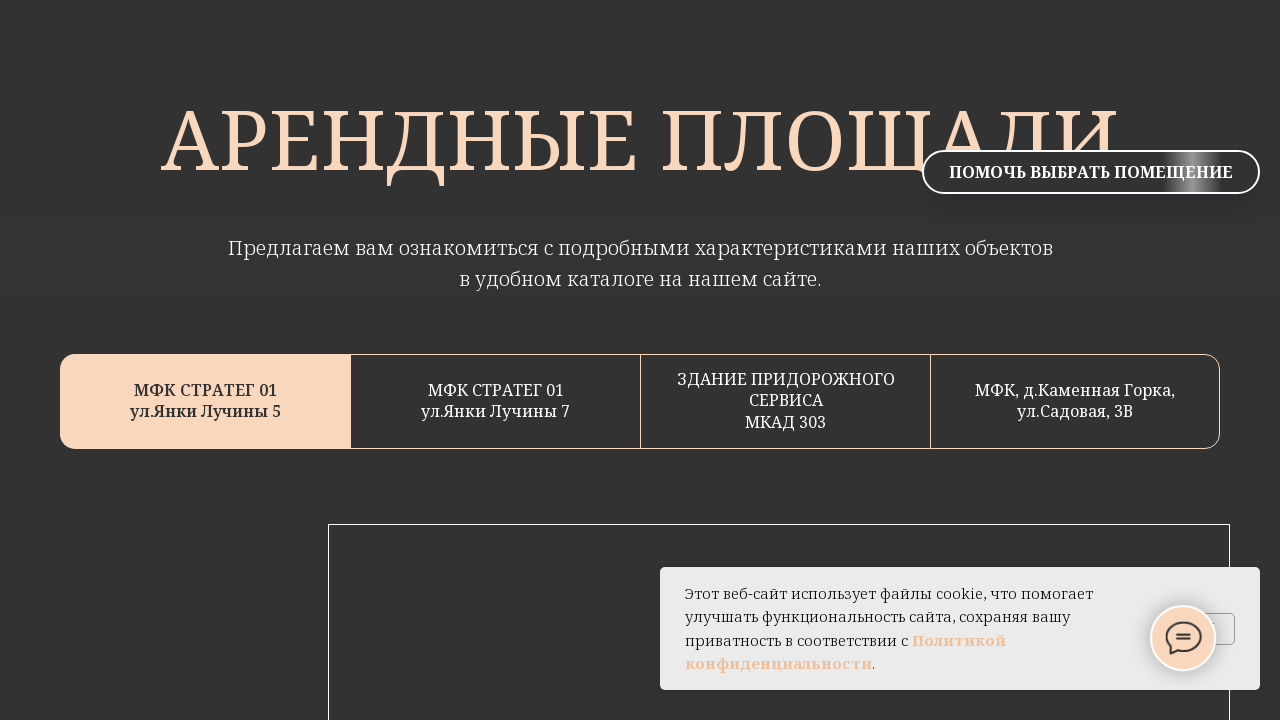

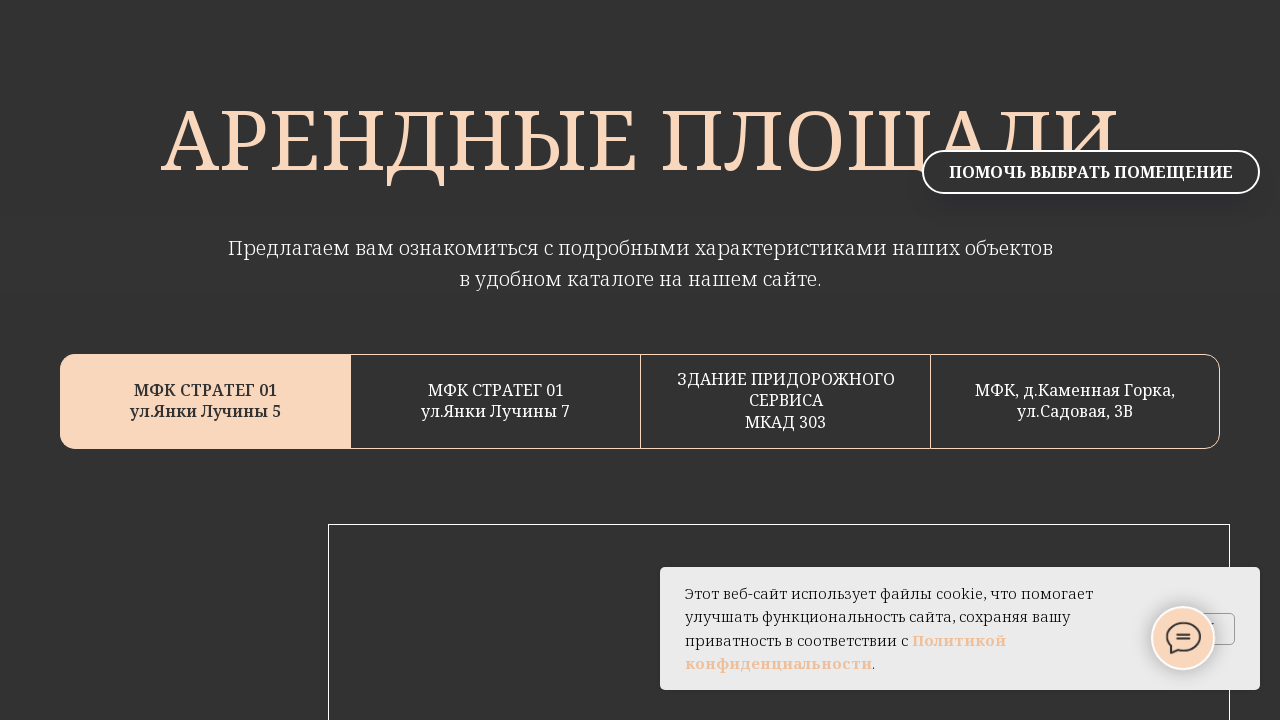